Clicks the reveal button and attempts to type in the revealed input field without waiting

Starting URL: https://www.selenium.dev/selenium/web/dynamic.html

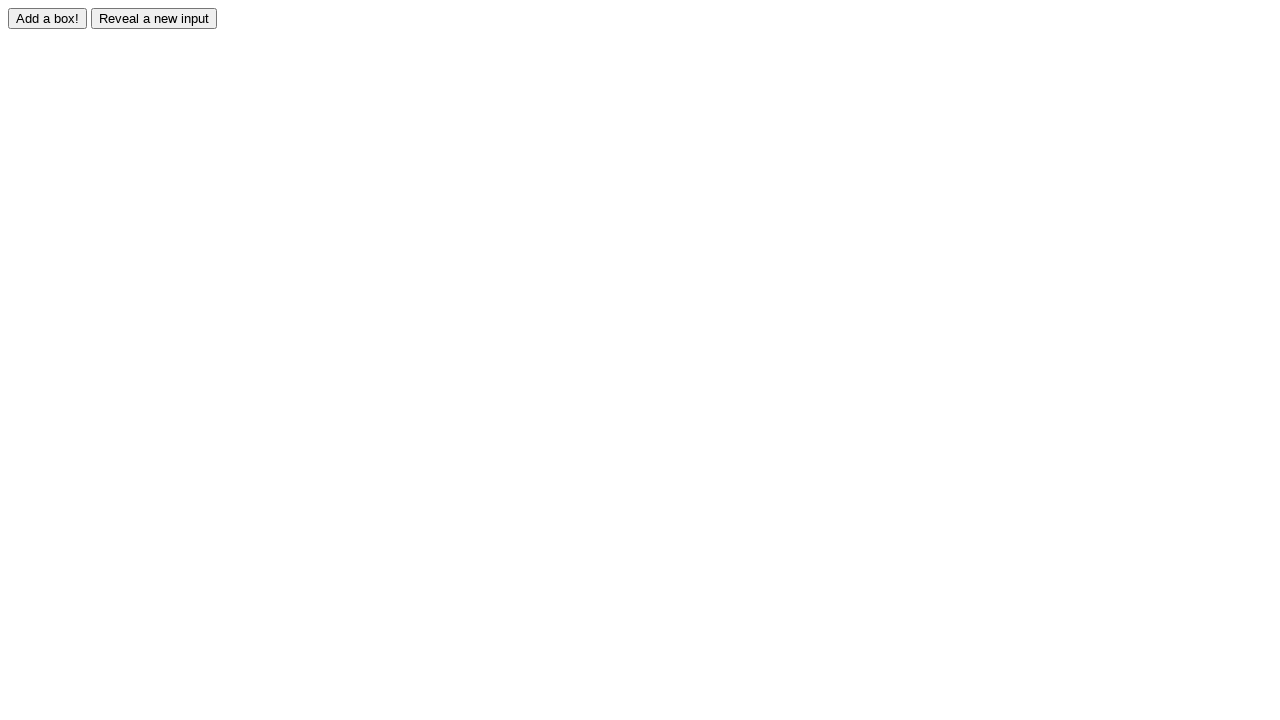

Clicked the reveal button to display hidden input field at (154, 18) on #reveal
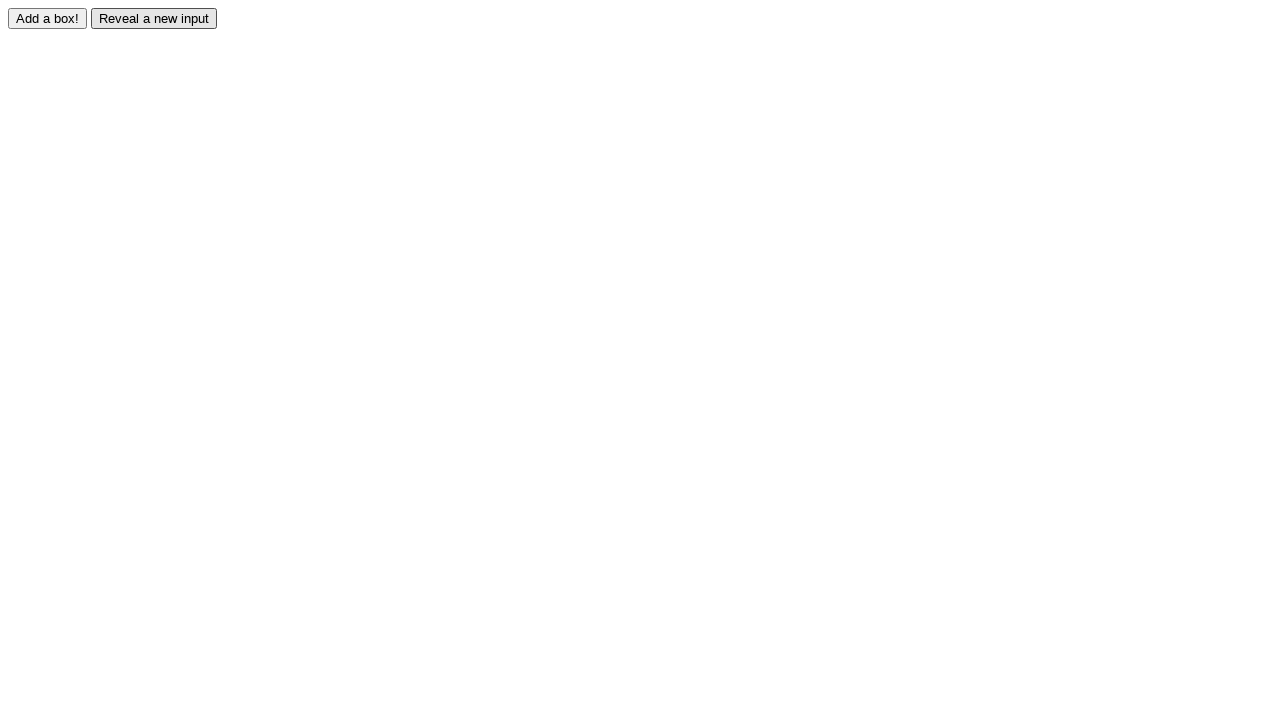

Typed 'Displayed' into the revealed input field without waiting on #revealed
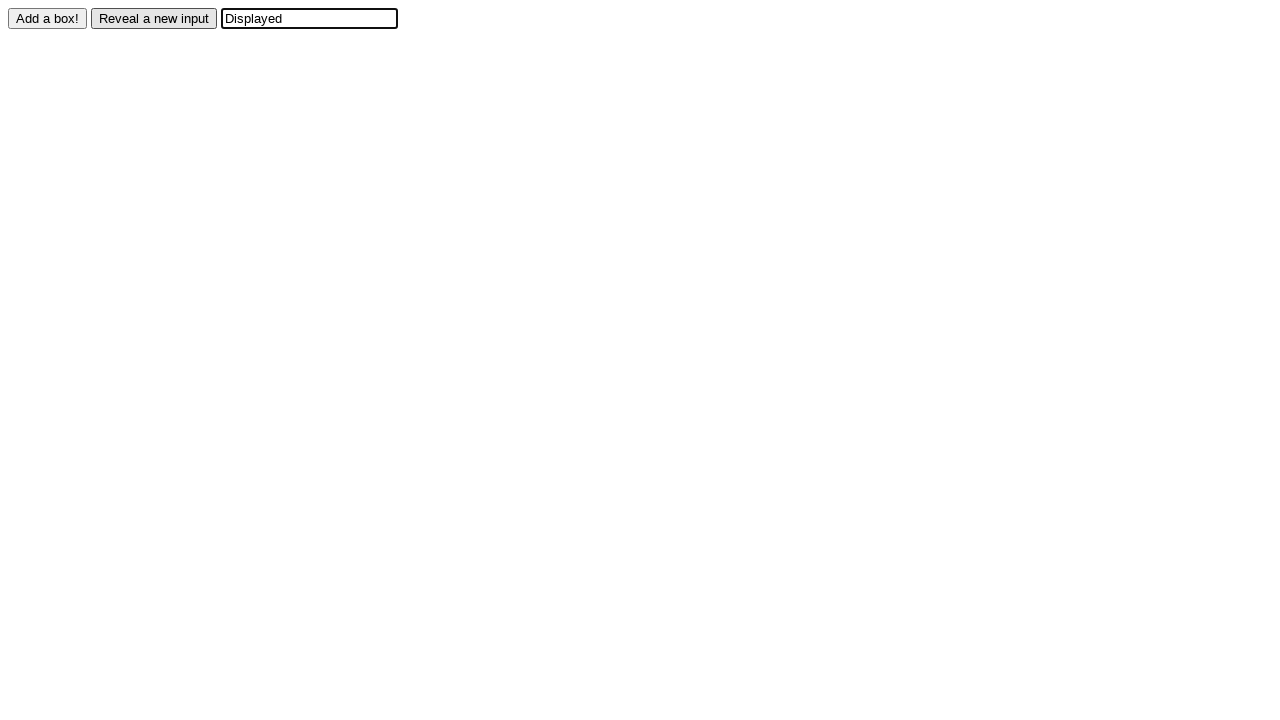

Verified that the revealed input field contains 'Displayed'
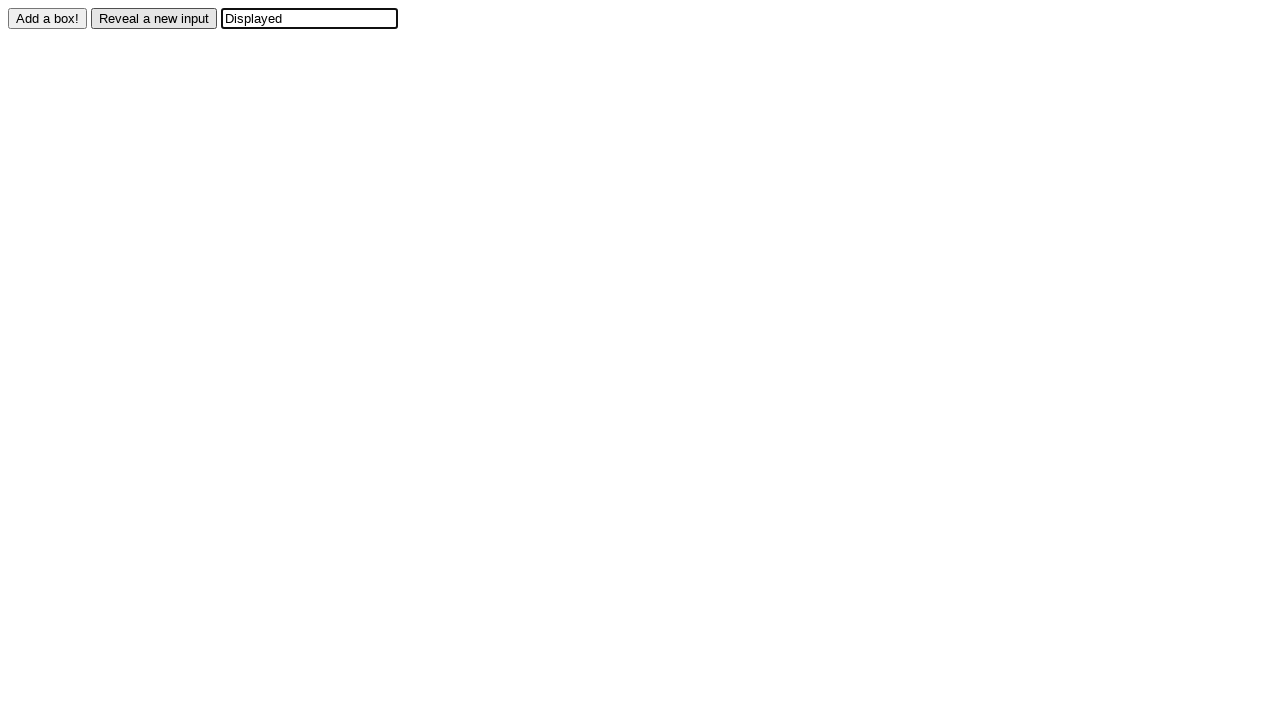

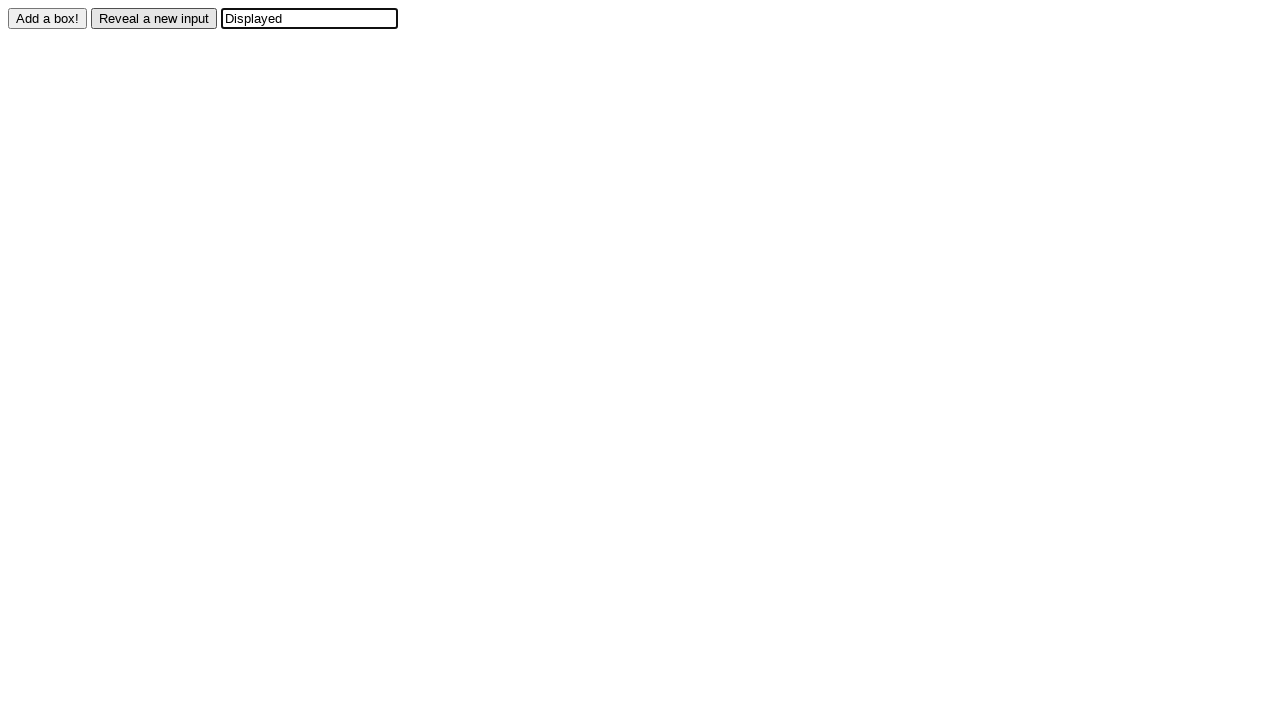